Tests dropdown menu functionality by clicking on a dropdown button and selecting the autocomplete option from the menu.

Starting URL: https://formy-project.herokuapp.com/dropdown

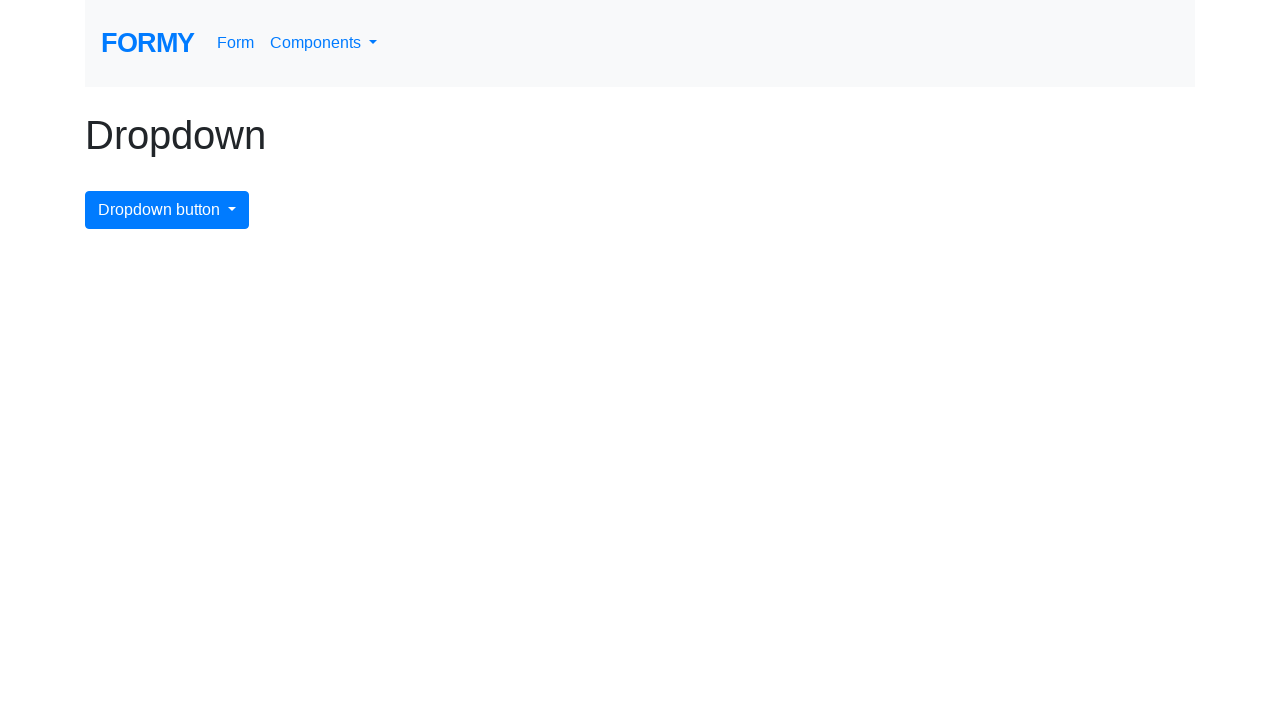

Clicked dropdown menu button to open it at (167, 210) on #dropdownMenuButton
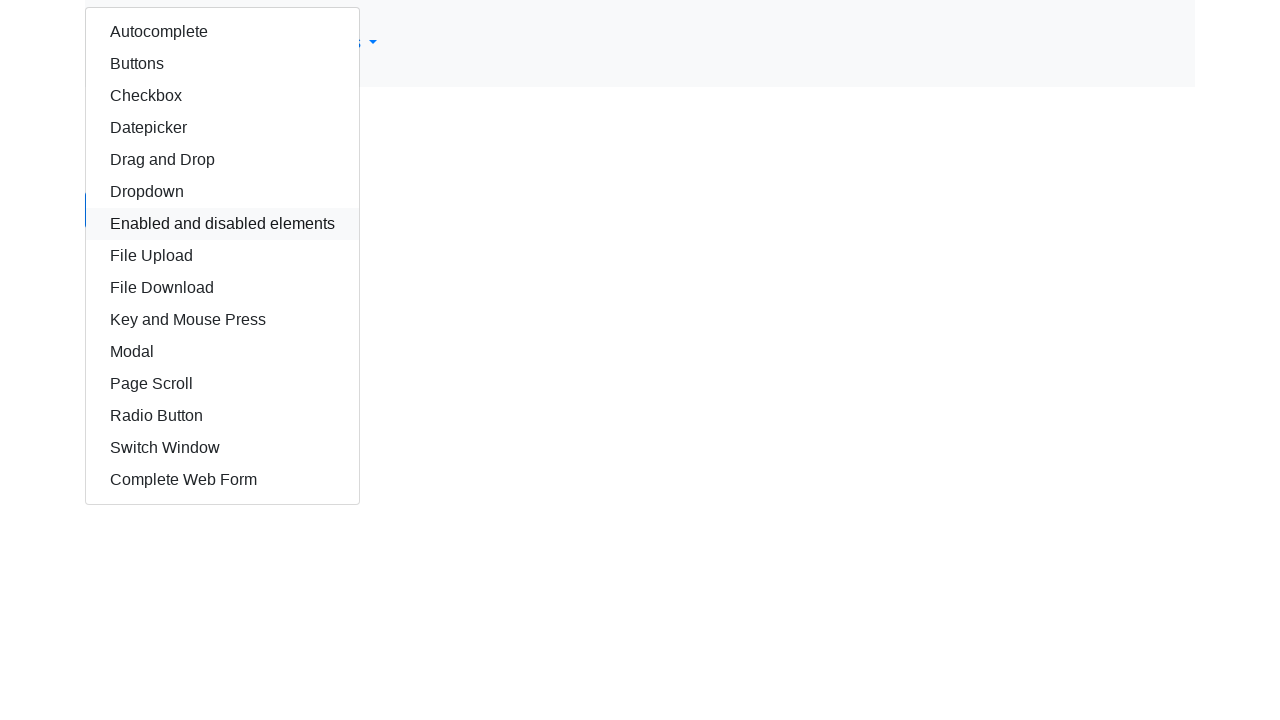

Clicked autocomplete option from dropdown menu at (222, 32) on #autocomplete
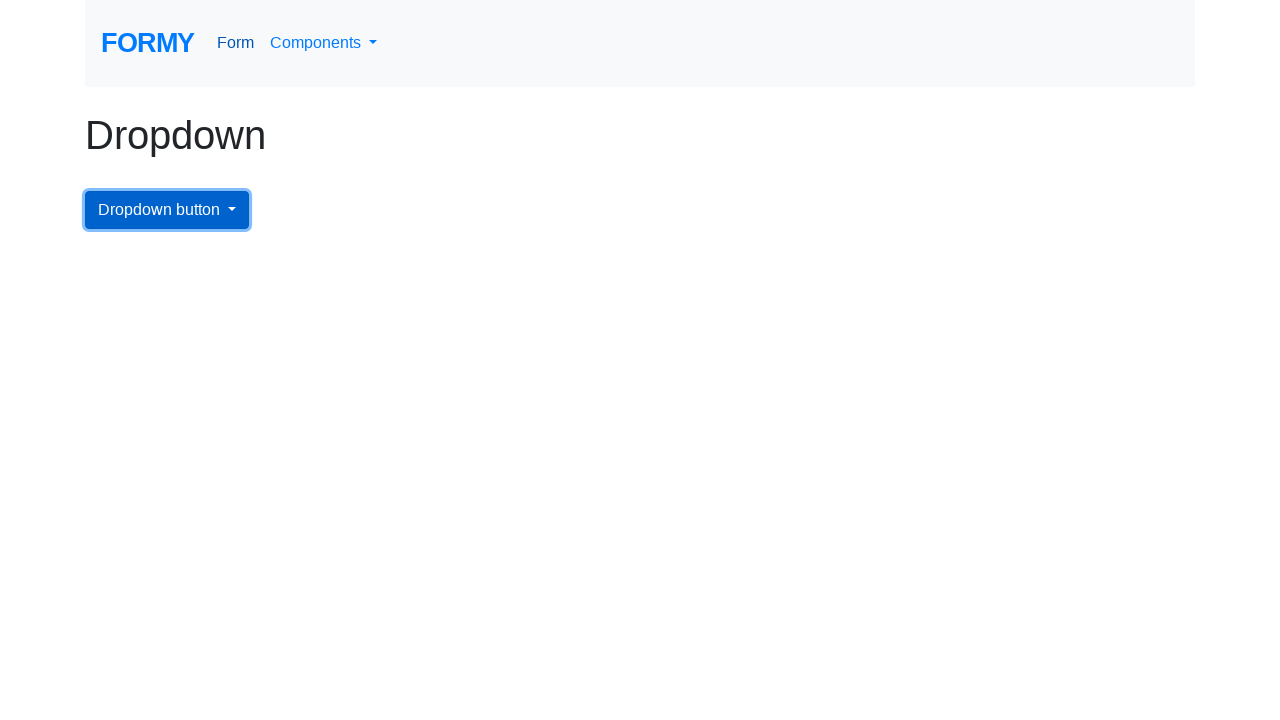

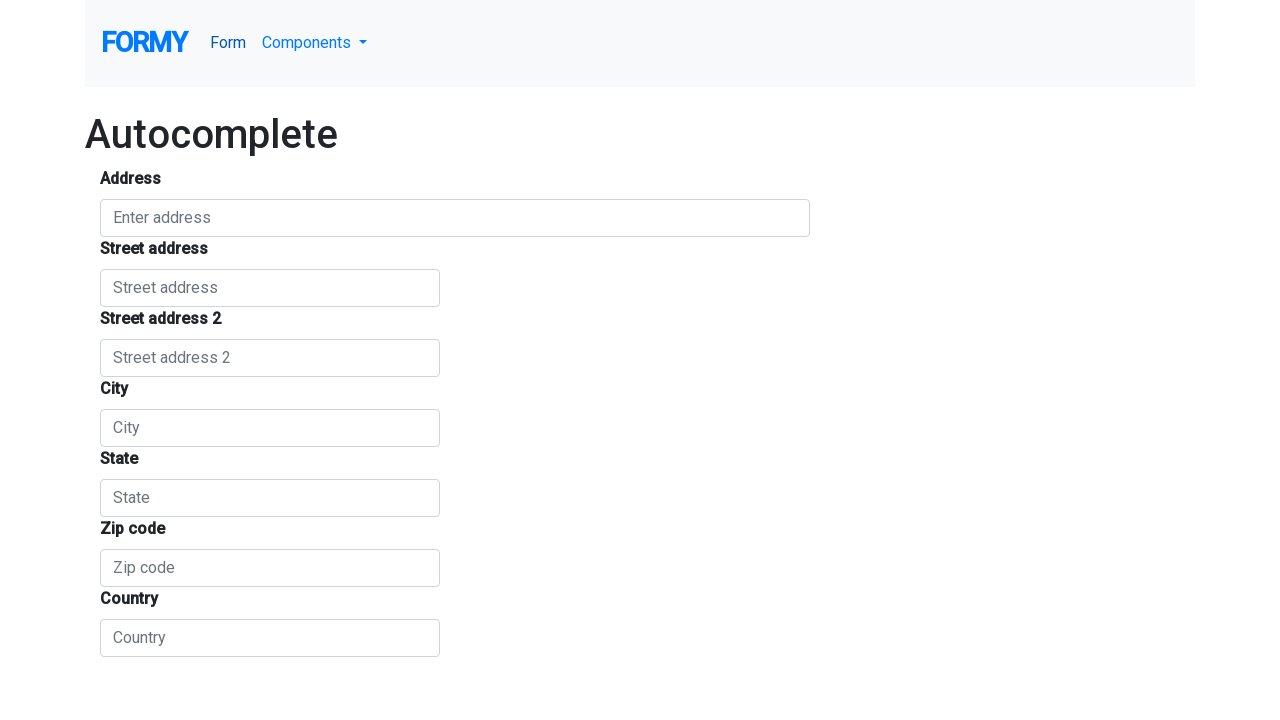